Tests JavaScript confirm dialog by clicking the confirm button and accepting the alert

Starting URL: https://the-internet.herokuapp.com/javascript_alerts

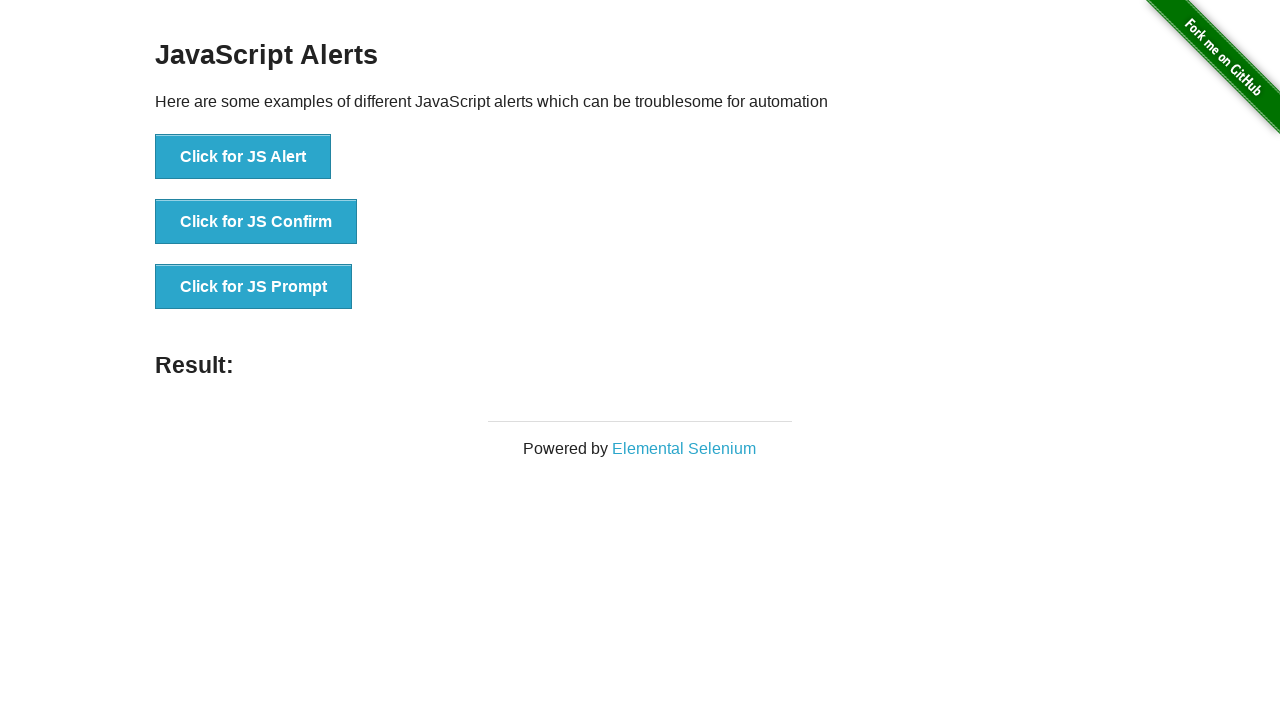

Set up dialog handler to accept alerts
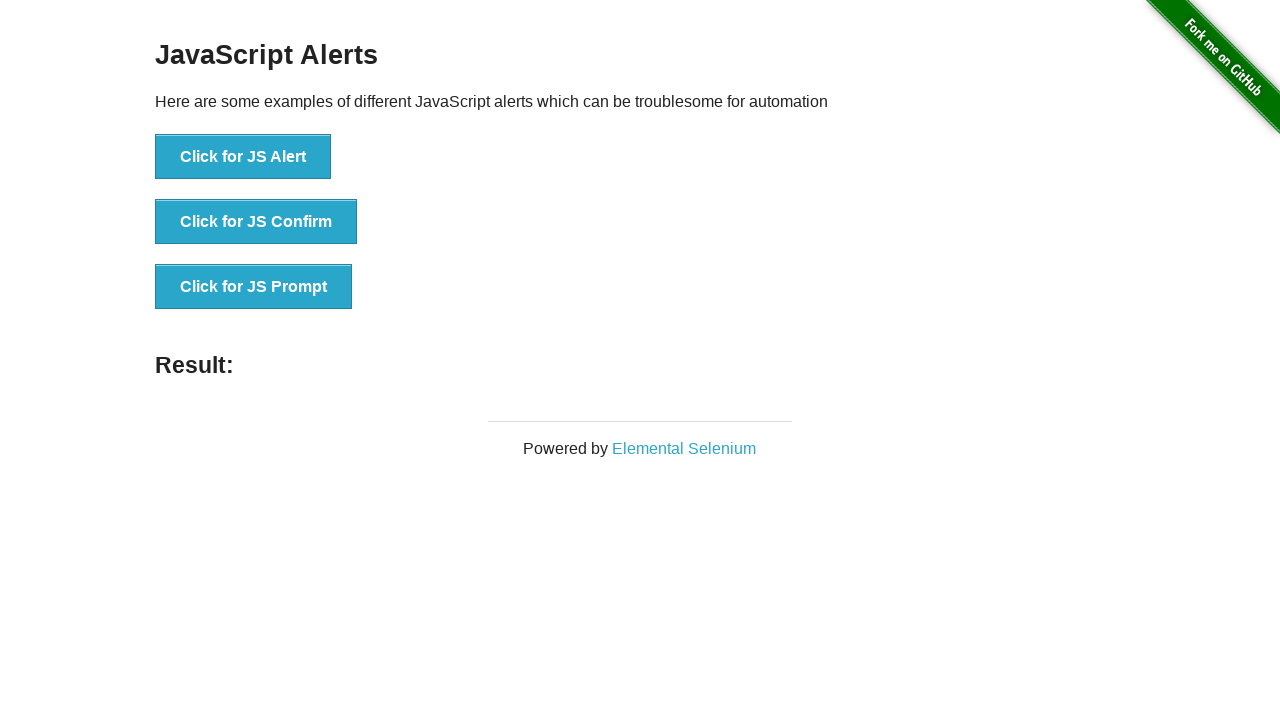

Clicked the JS Confirm button at (256, 222) on xpath=//button[contains(text(),'Click for JS Confirm')]
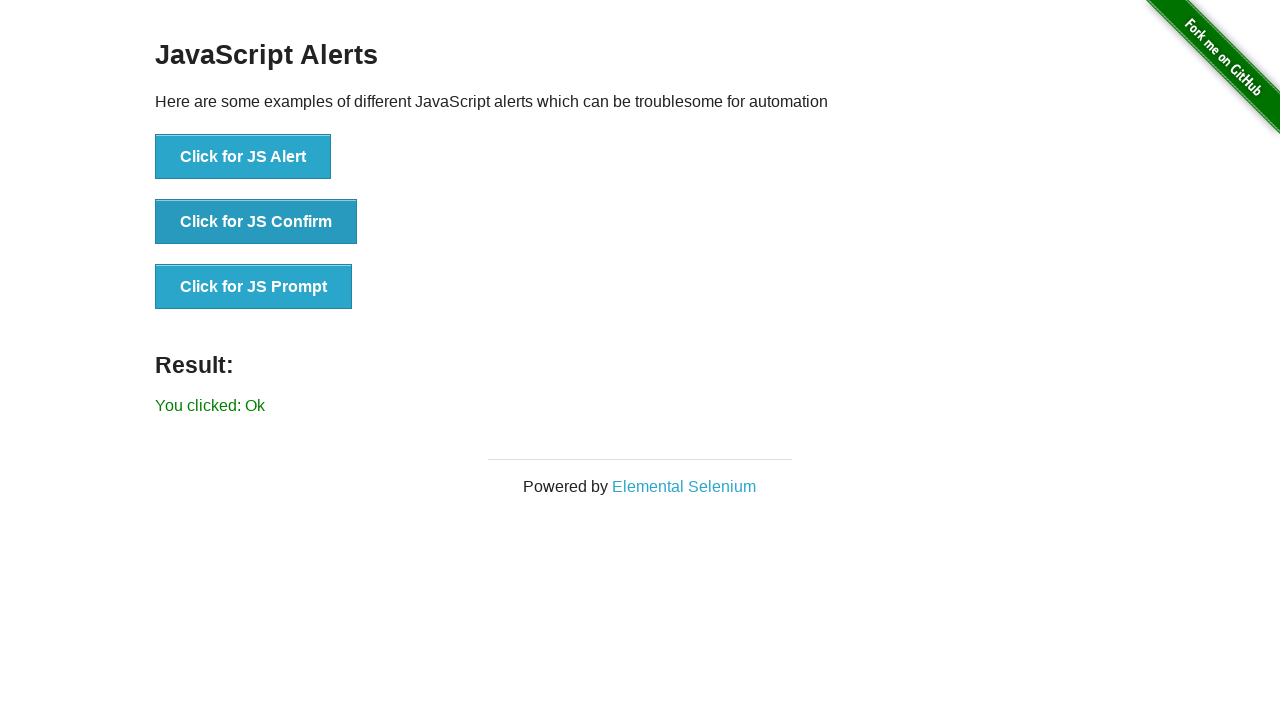

Result element loaded after confirming dialog
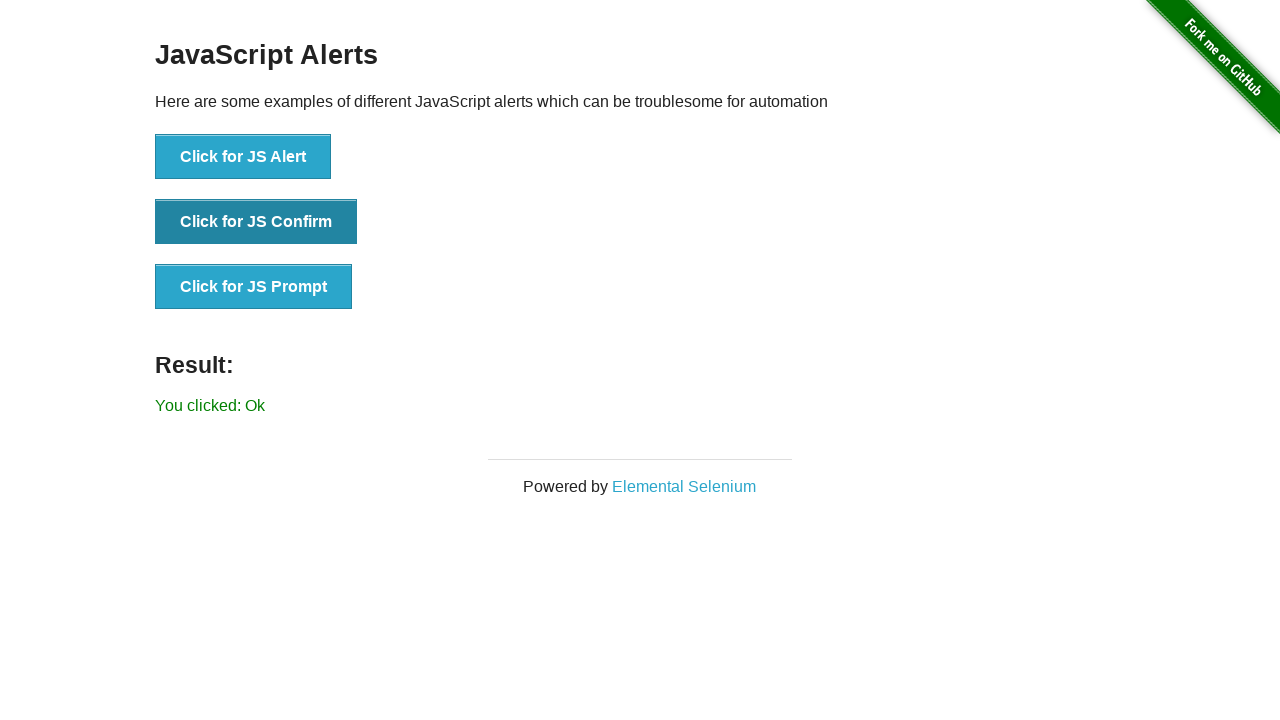

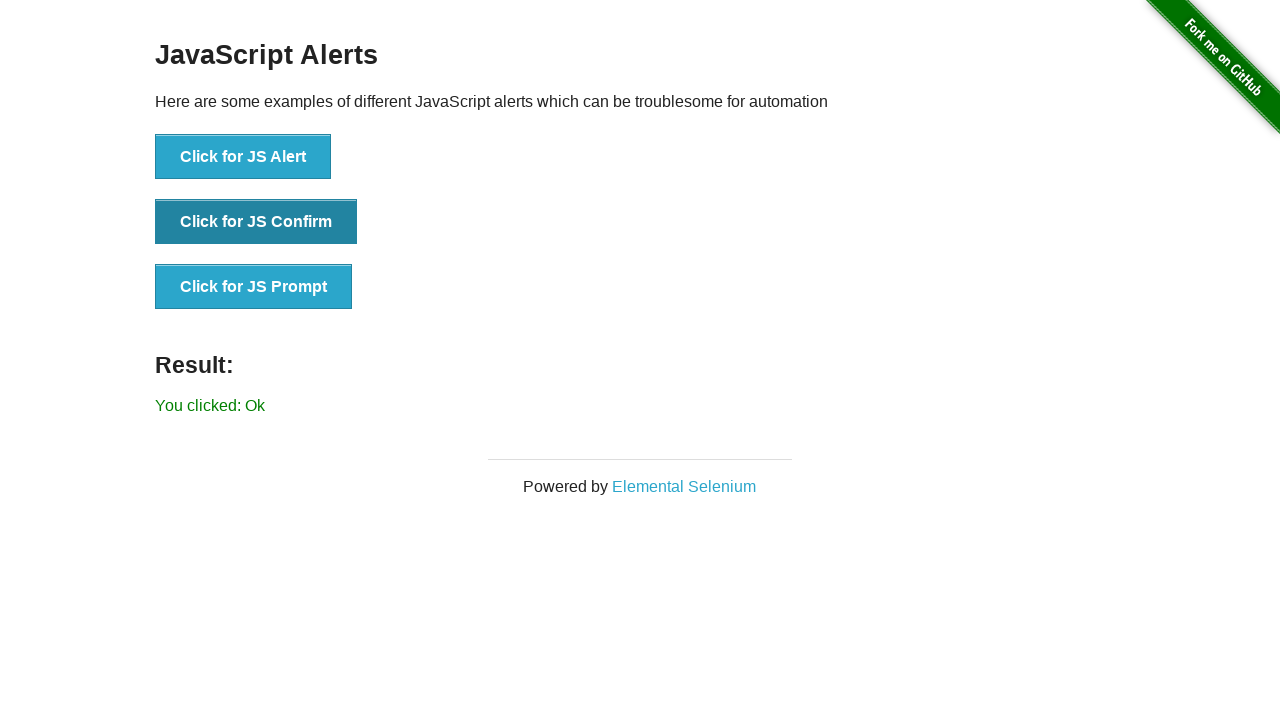